Opens Microsoft's homepage and verifies the page loads by checking that the page title is accessible.

Starting URL: https://www.microsoft.com

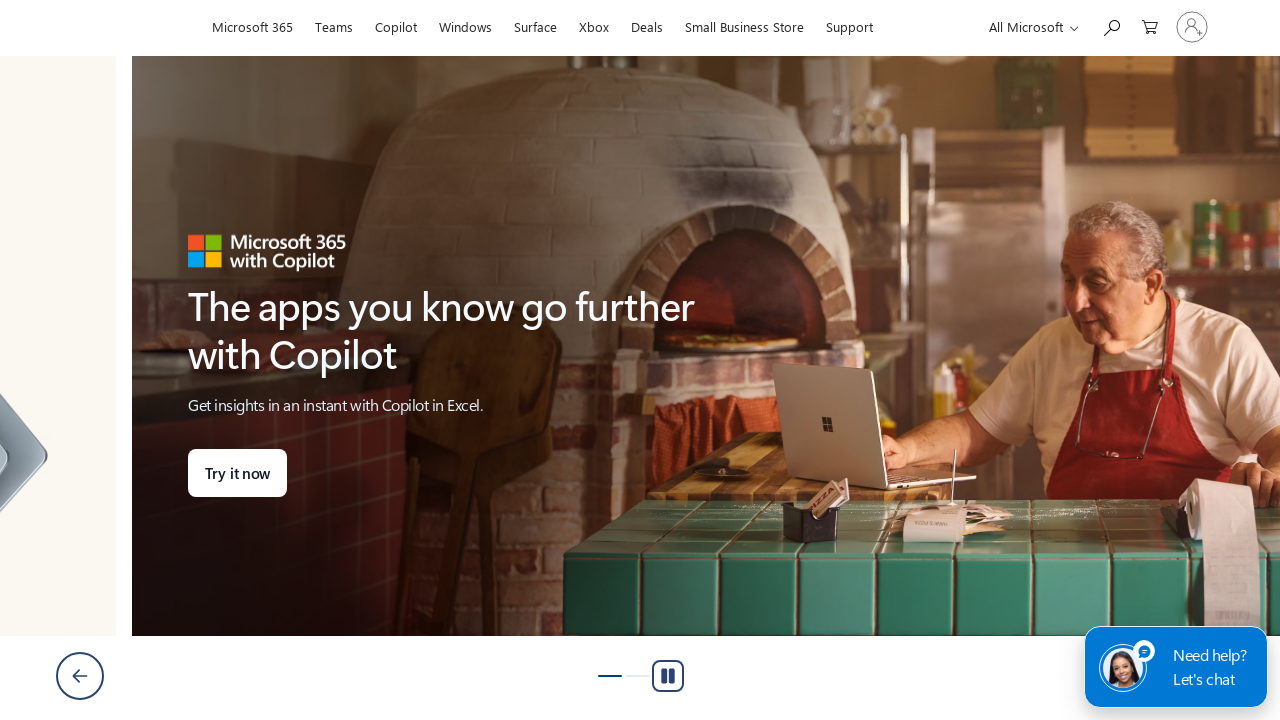

Waited for page to reach domcontentloaded state
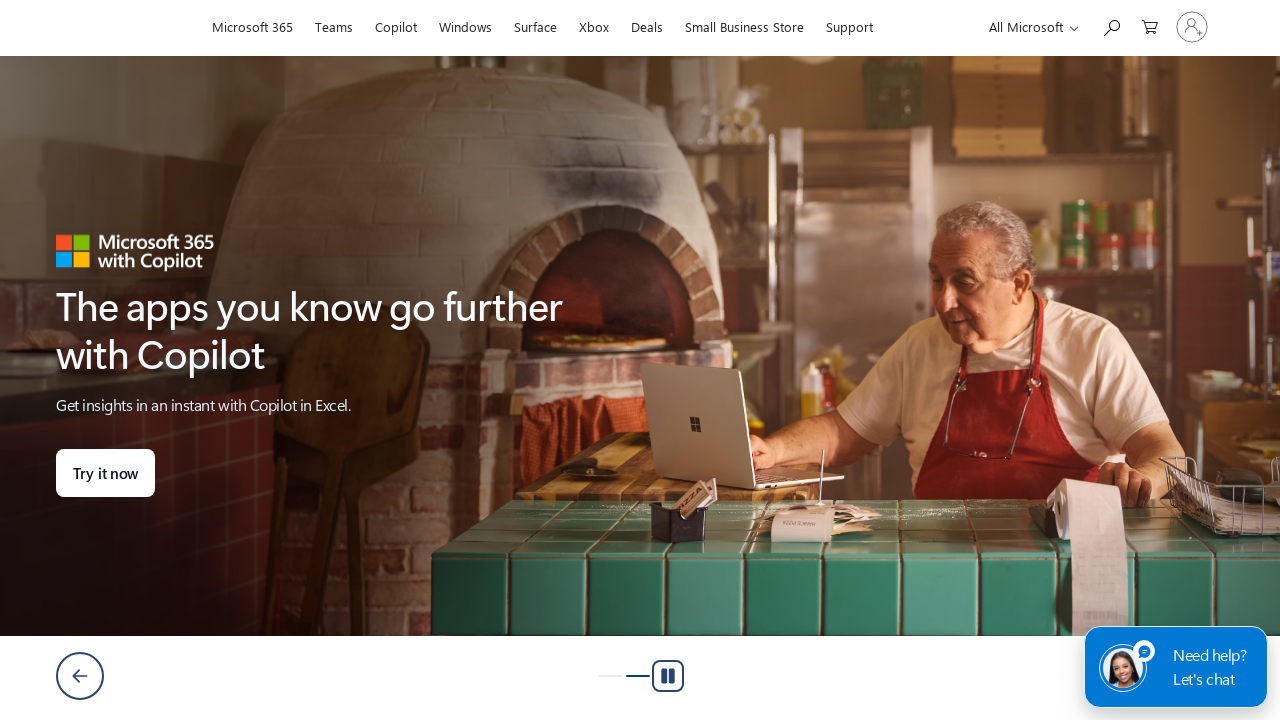

Retrieved page title
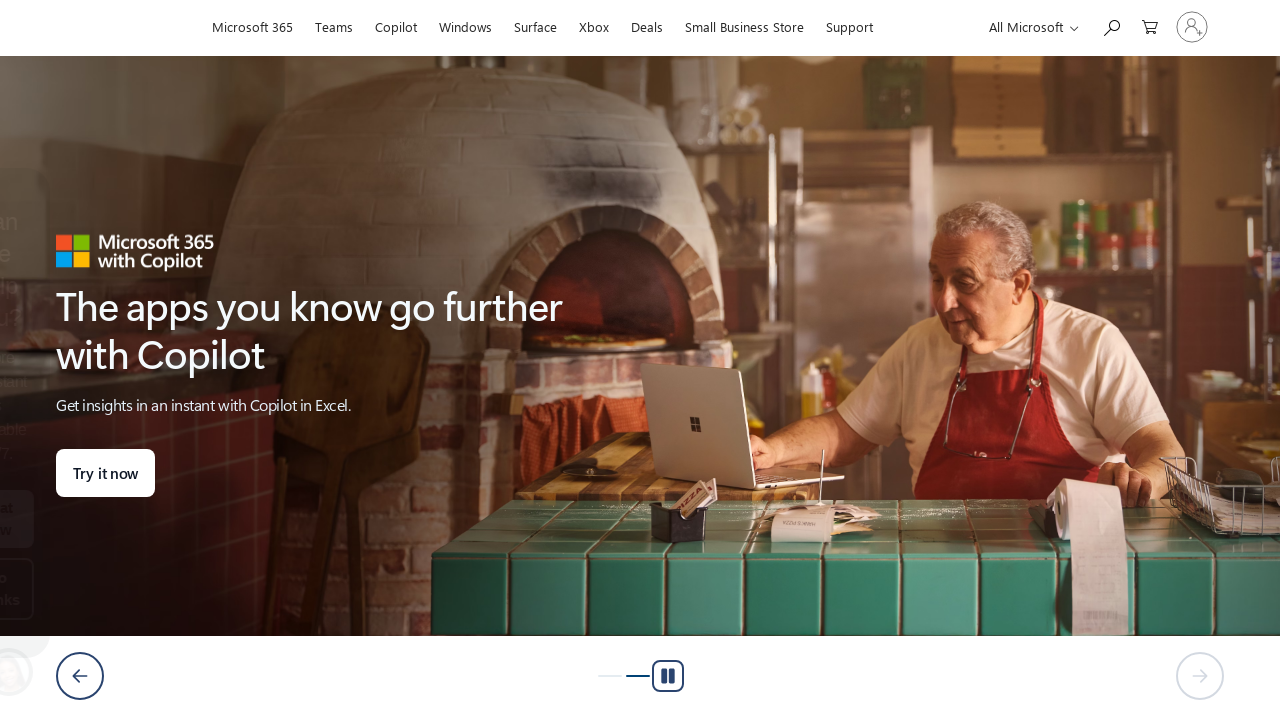

Verified page title is not empty and accessible
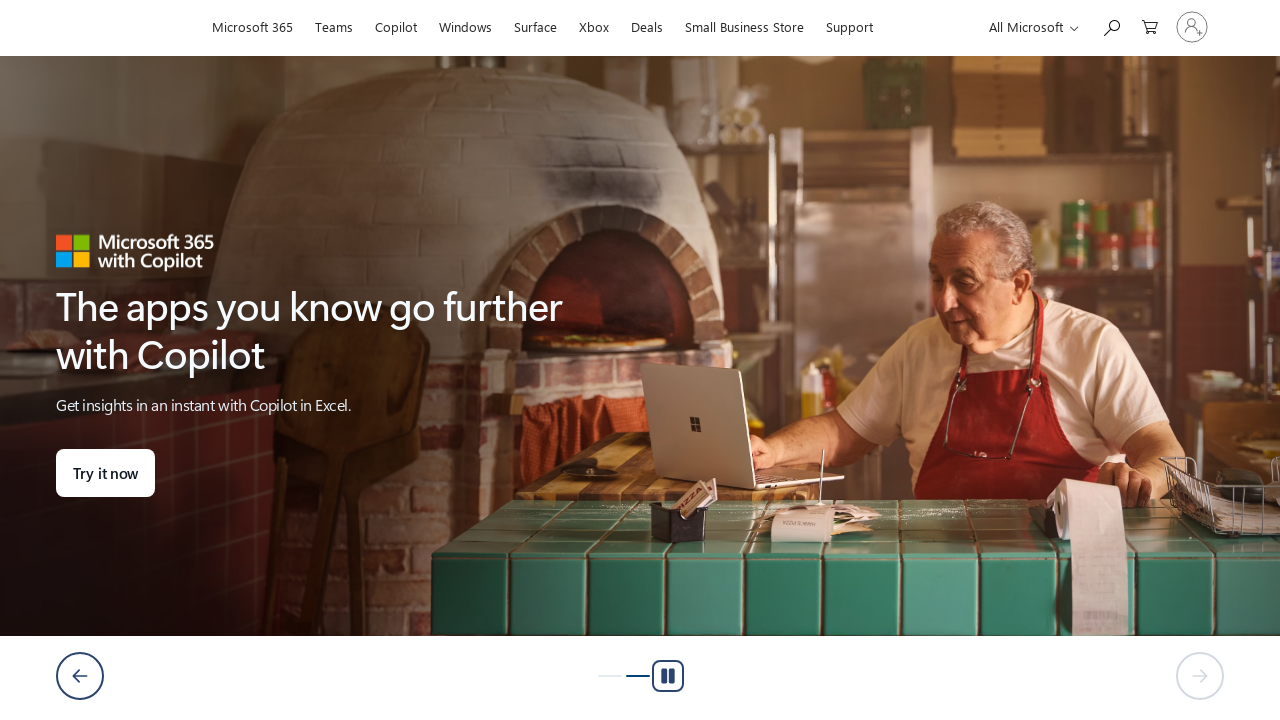

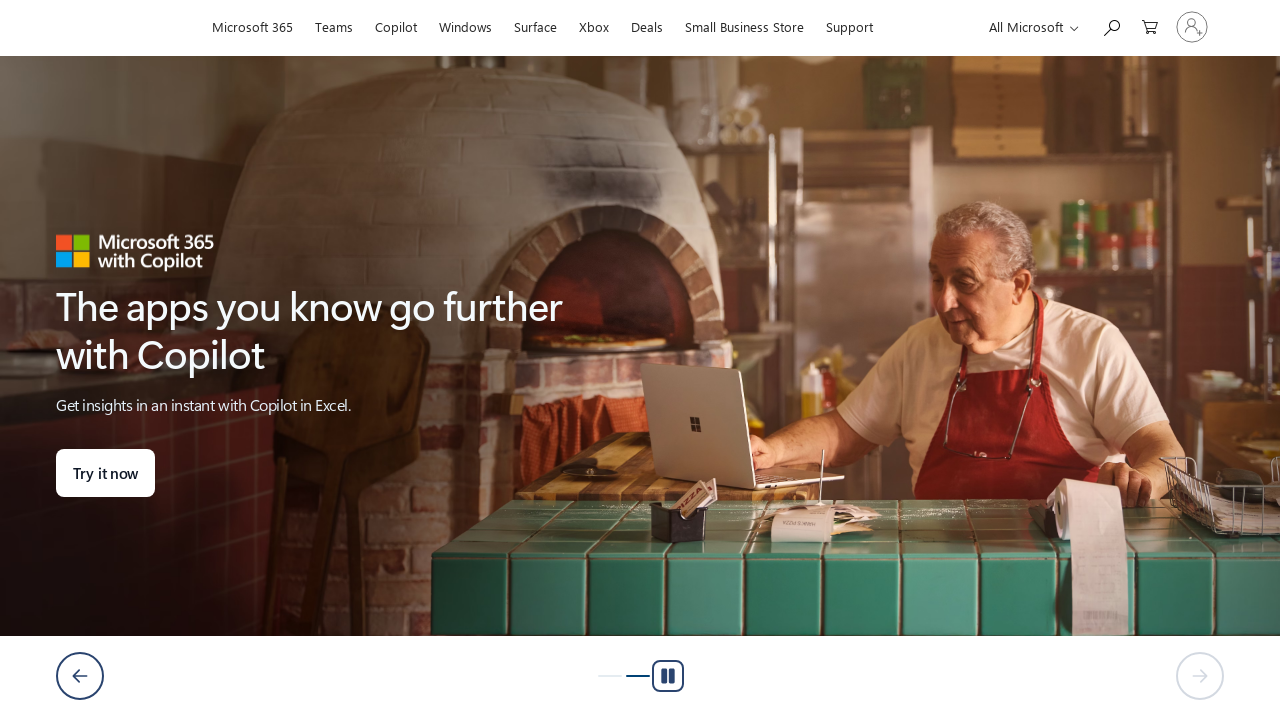